Tests GitHub's advanced search form by filling in search criteria (search term, repository owner, date filter, and language) and submitting the form to perform a search.

Starting URL: https://github.com/search/advanced

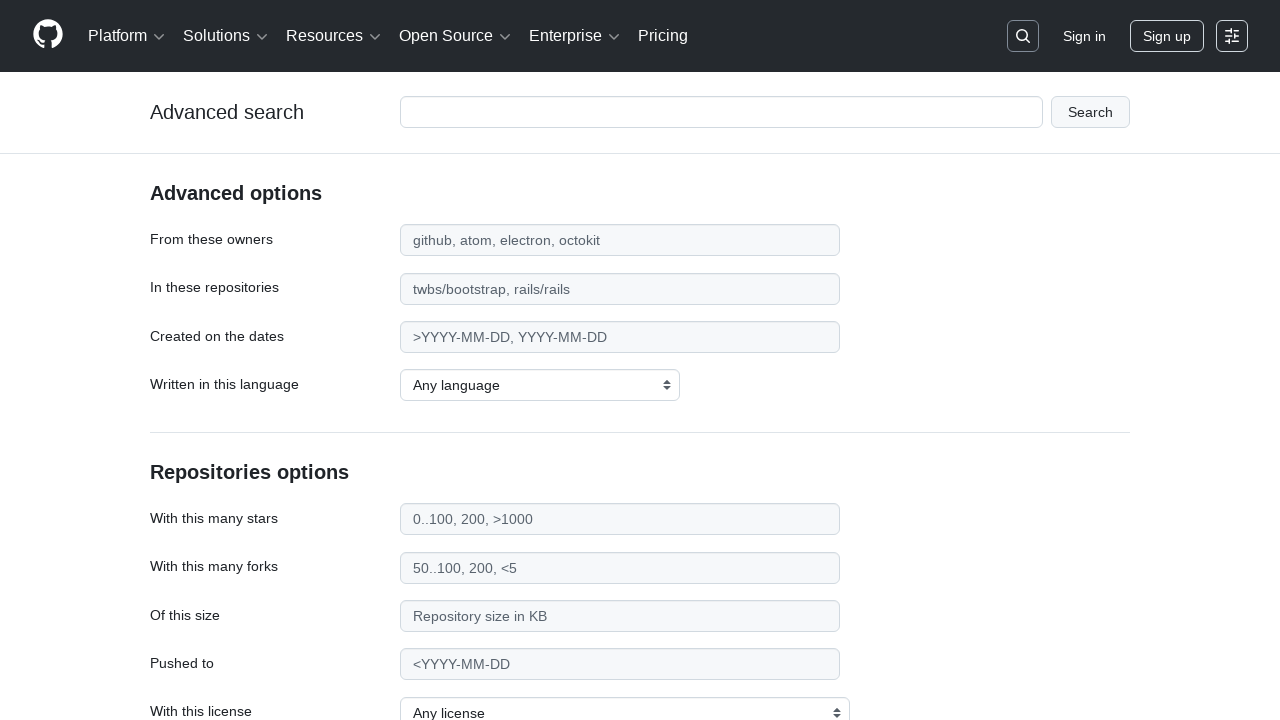

Filled search term field with 'apify-js' on #adv_code_search input.js-advanced-search-input
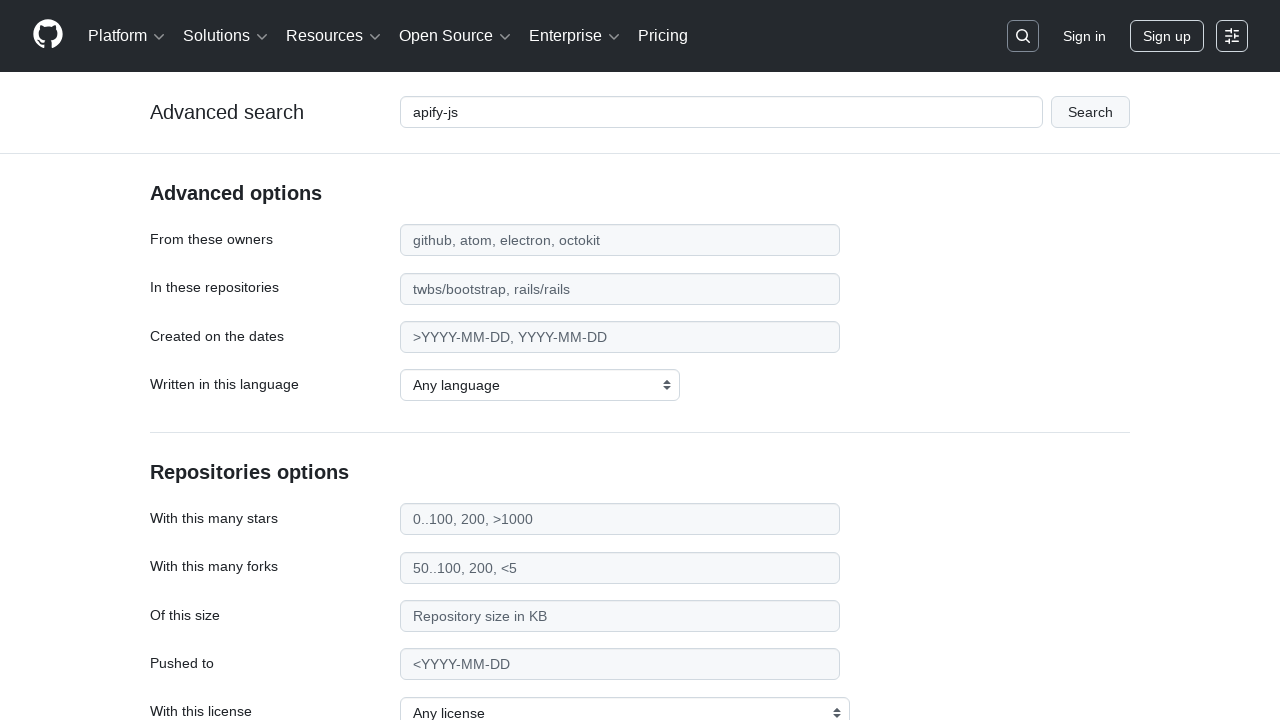

Filled repository owner field with 'apify' on #search_from
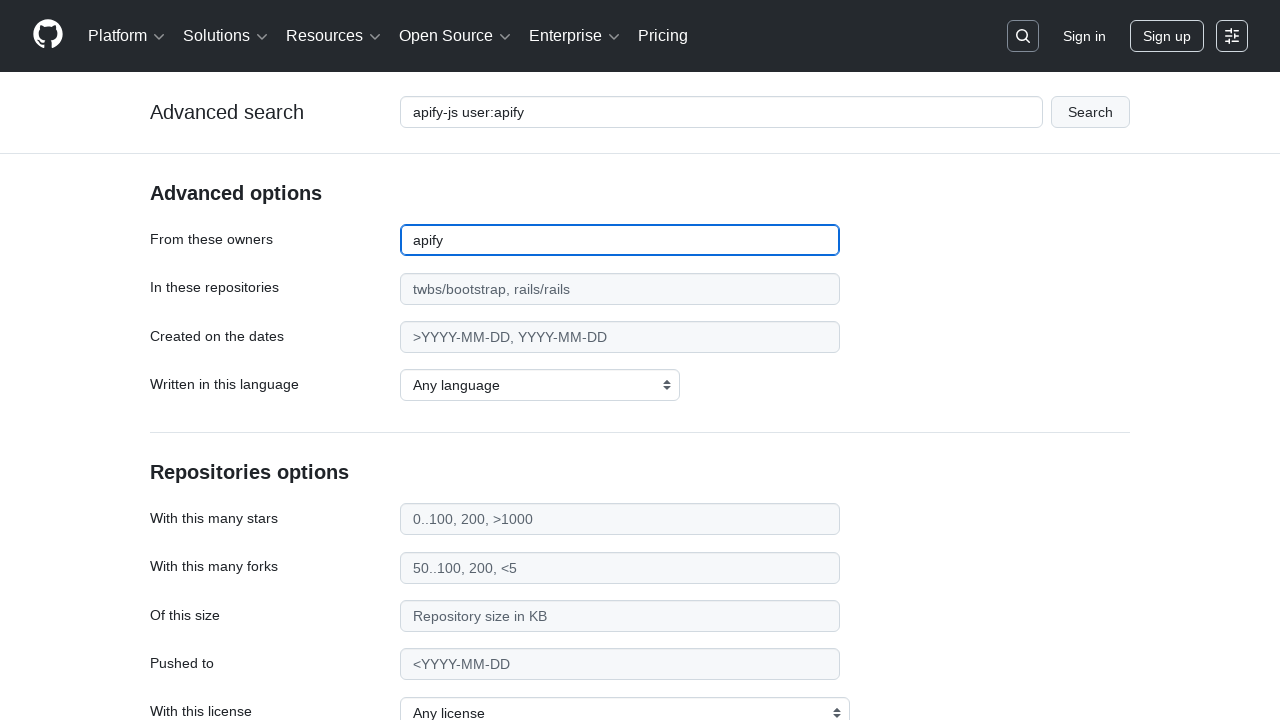

Filled date filter field with '>2015' on #search_date
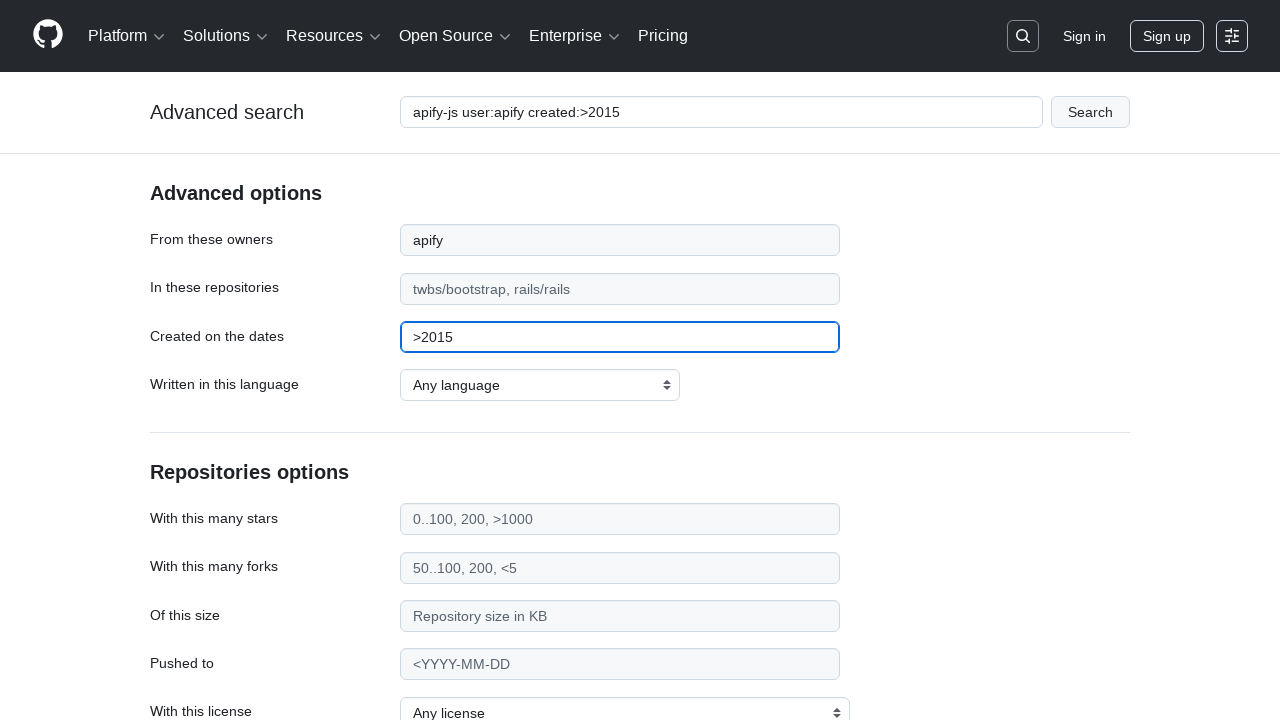

Selected JavaScript as the language filter on select#search_language
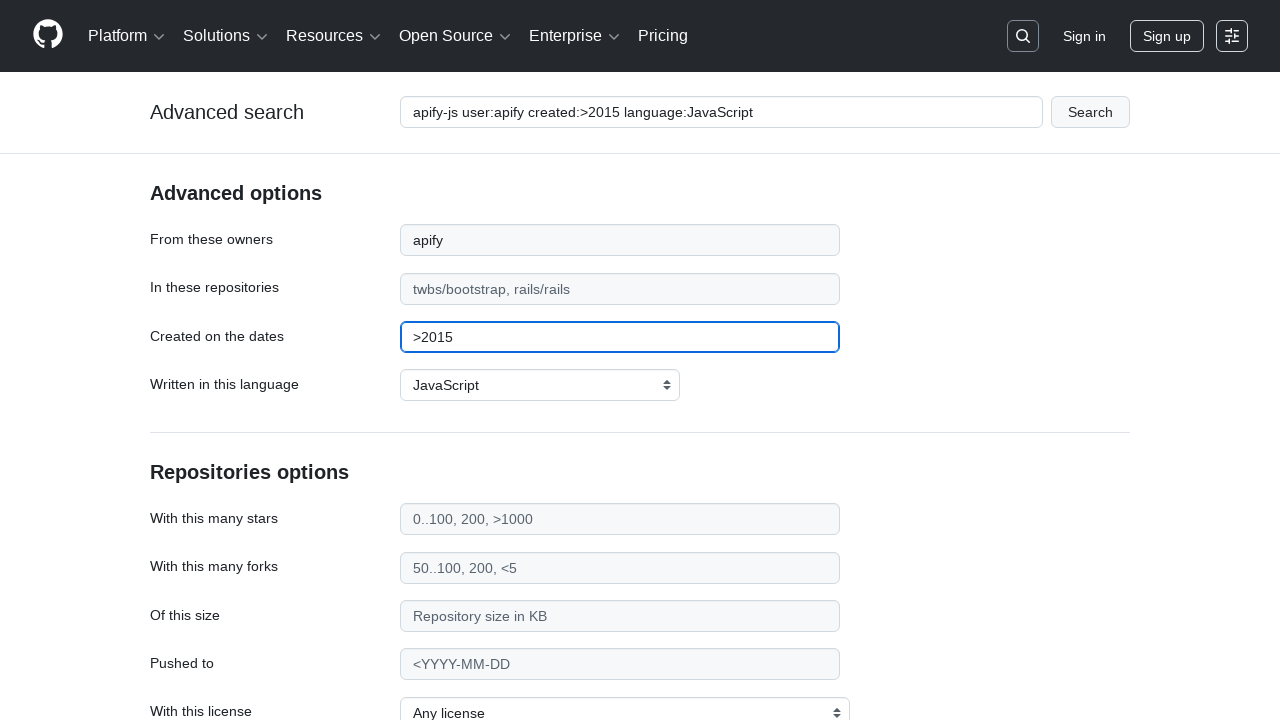

Clicked submit button to perform advanced search at (1090, 112) on #adv_code_search button[type="submit"]
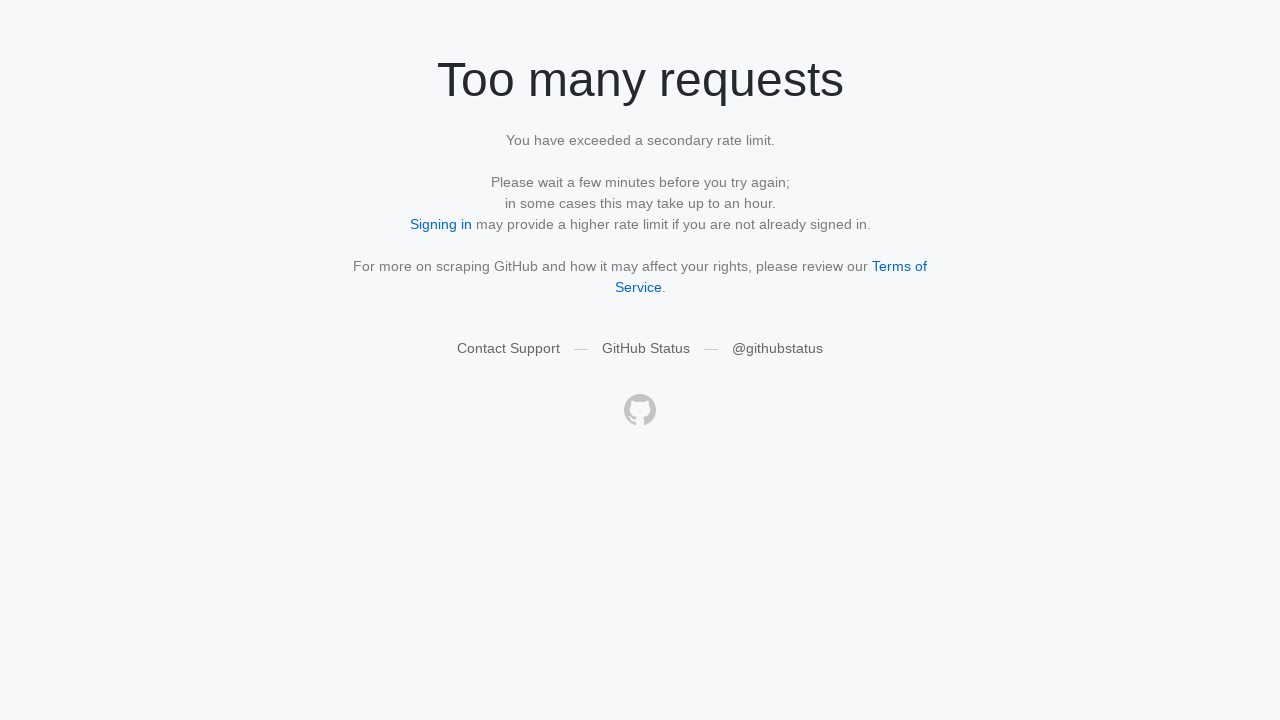

Waited for search results page to load
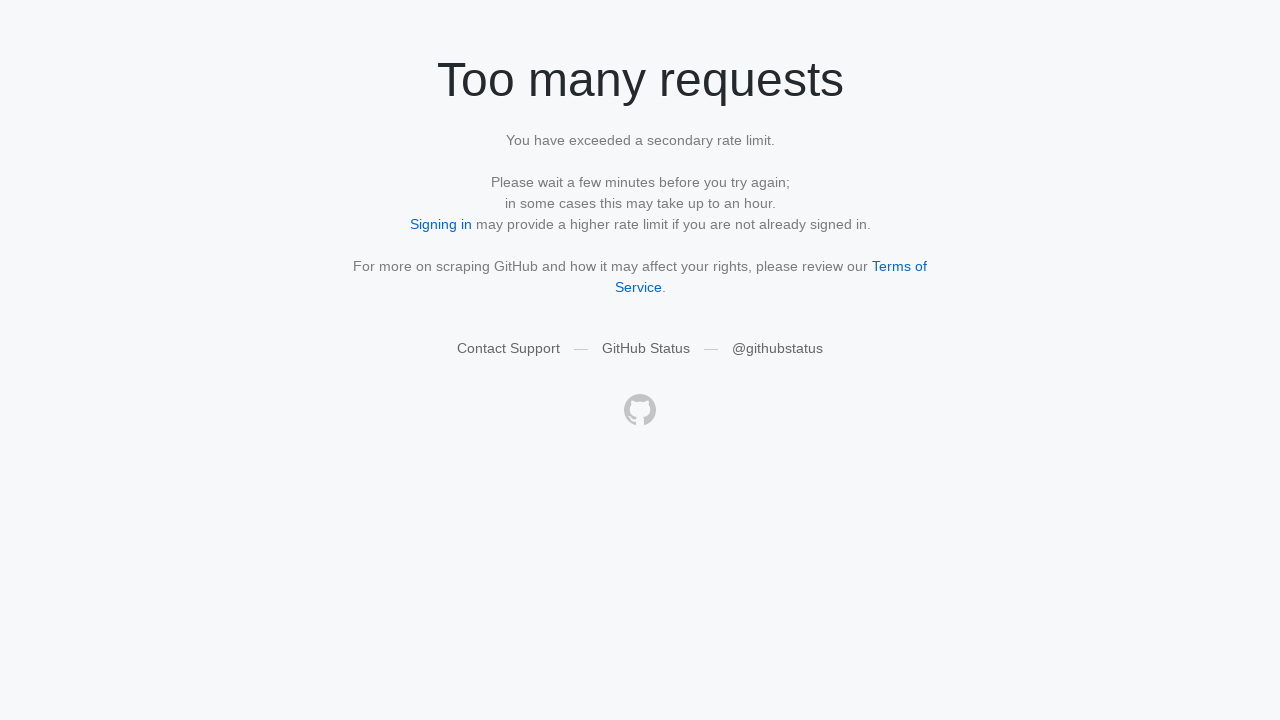

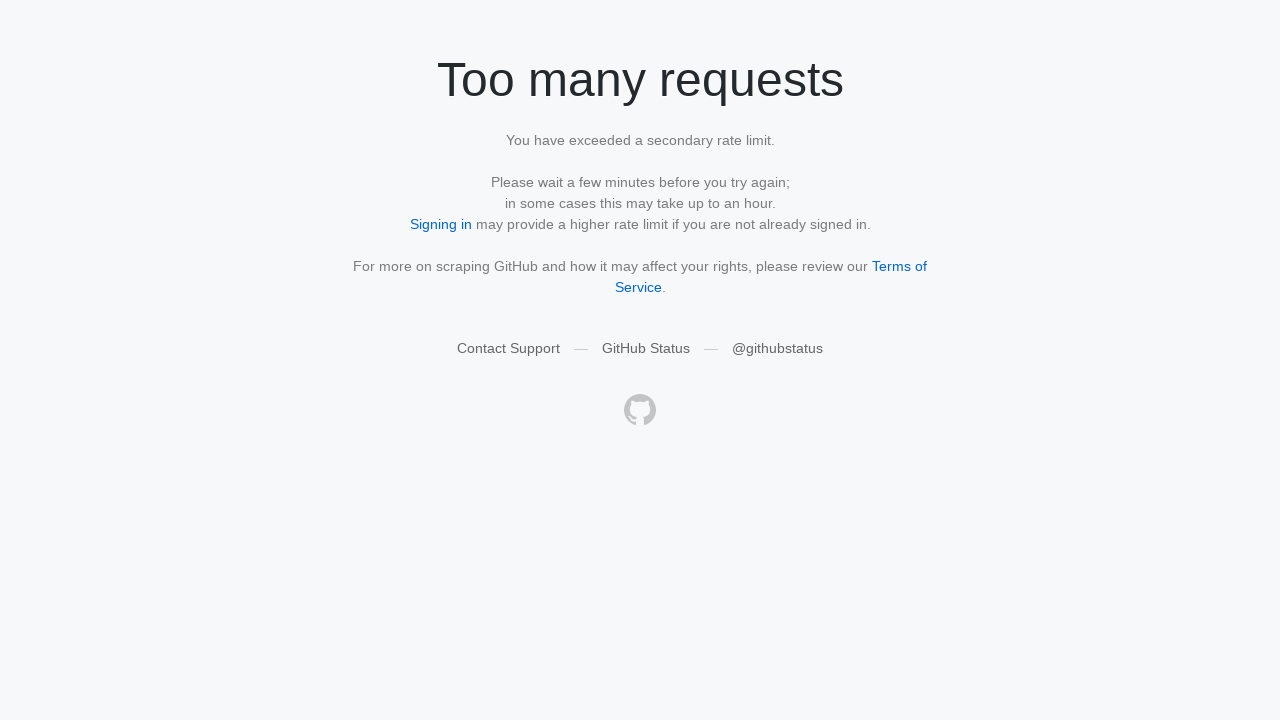